Tests the Guidesly website by navigating through three key pages (home page, guide bio page, and search results page) and scrolling through each page to ensure content loads properly.

Starting URL: https://guidesly.com

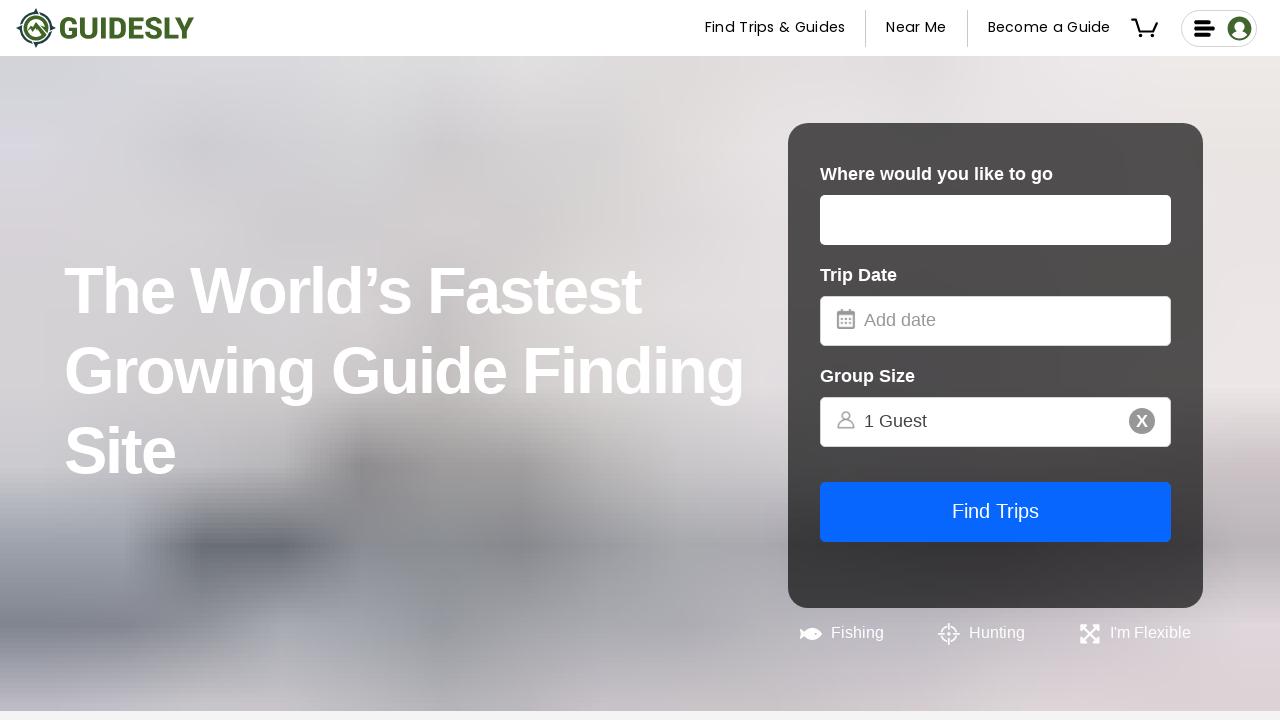

Scrolled to bottom of home page to load lazy content
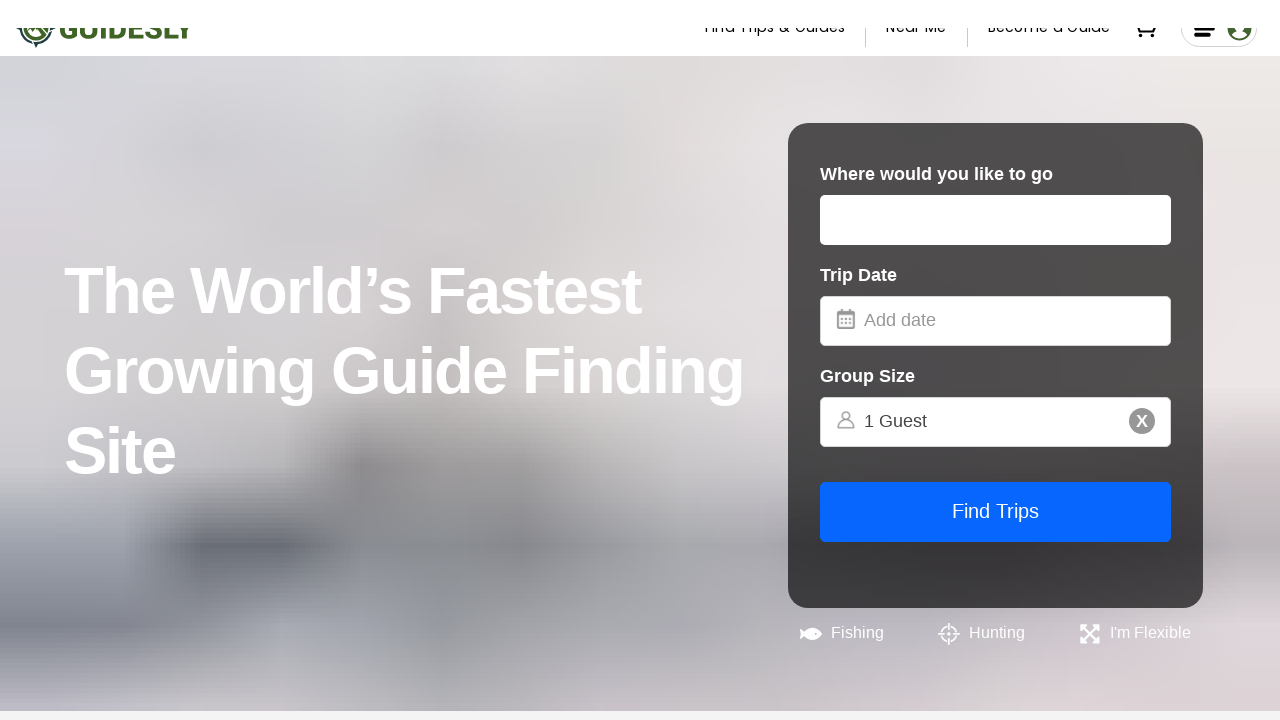

Waited 2 seconds for lazy content to load
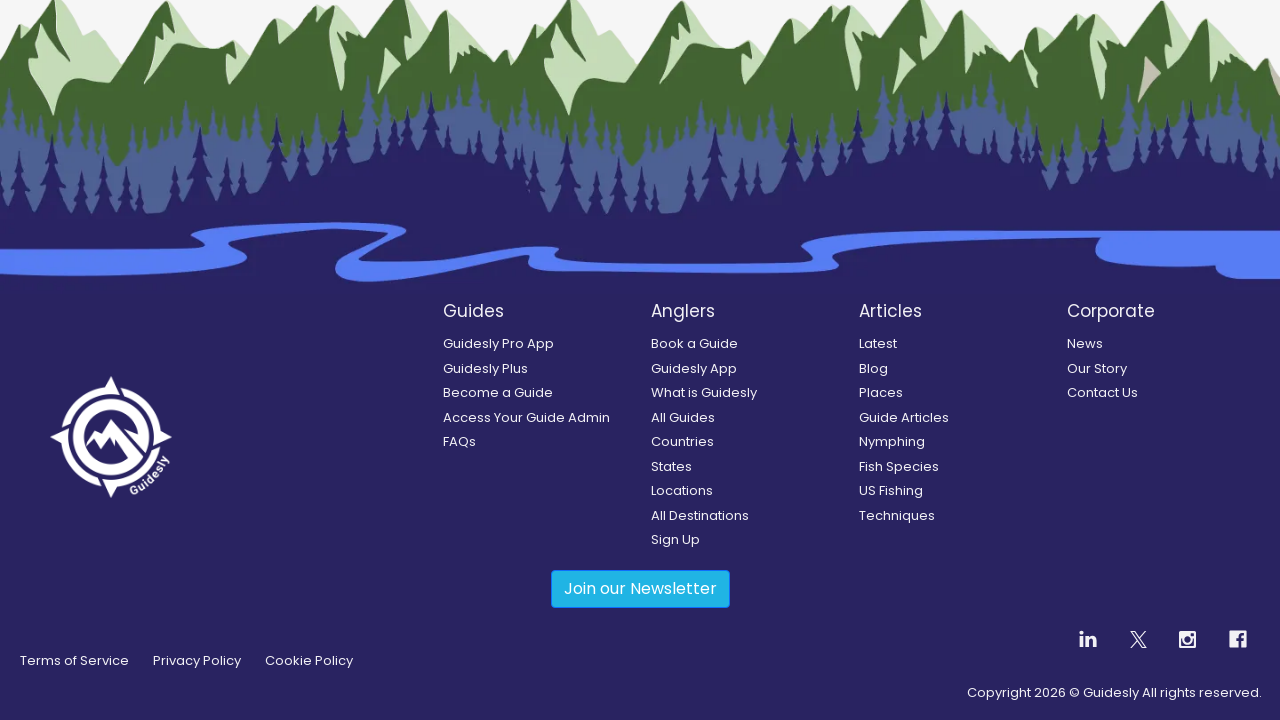

Scrolled back to top of home page
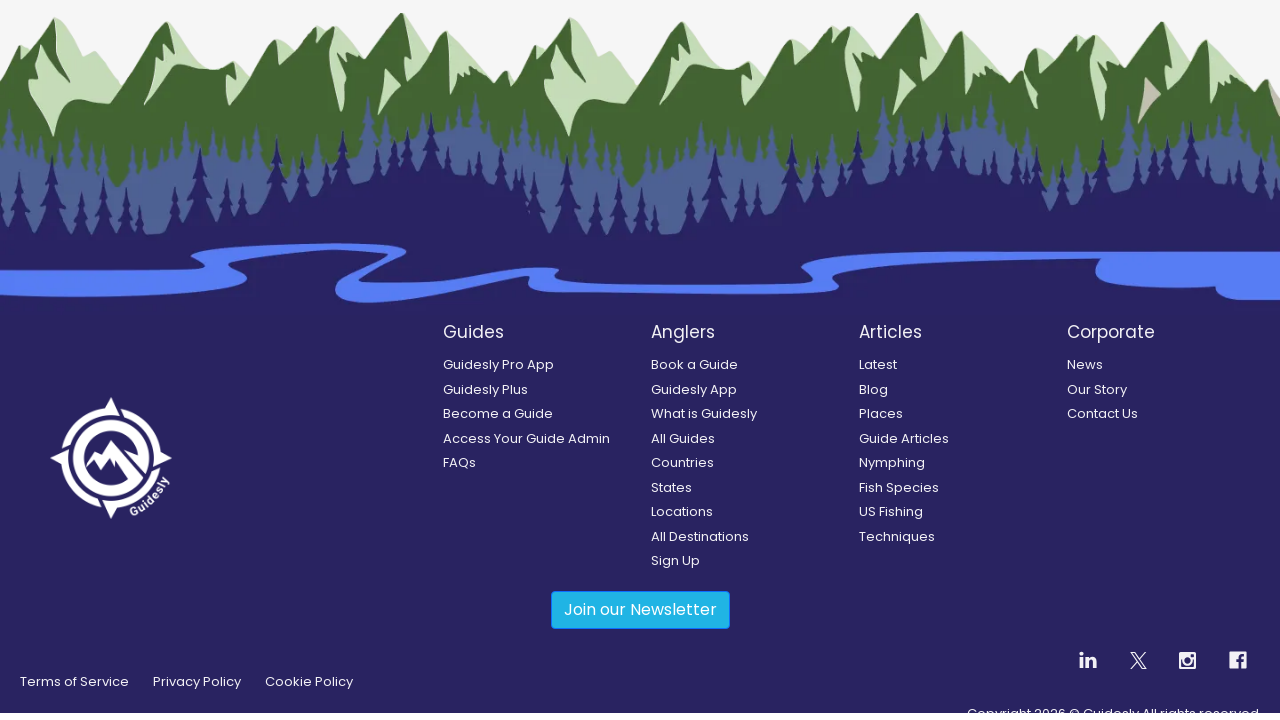

Waited 1 second after scrolling to top
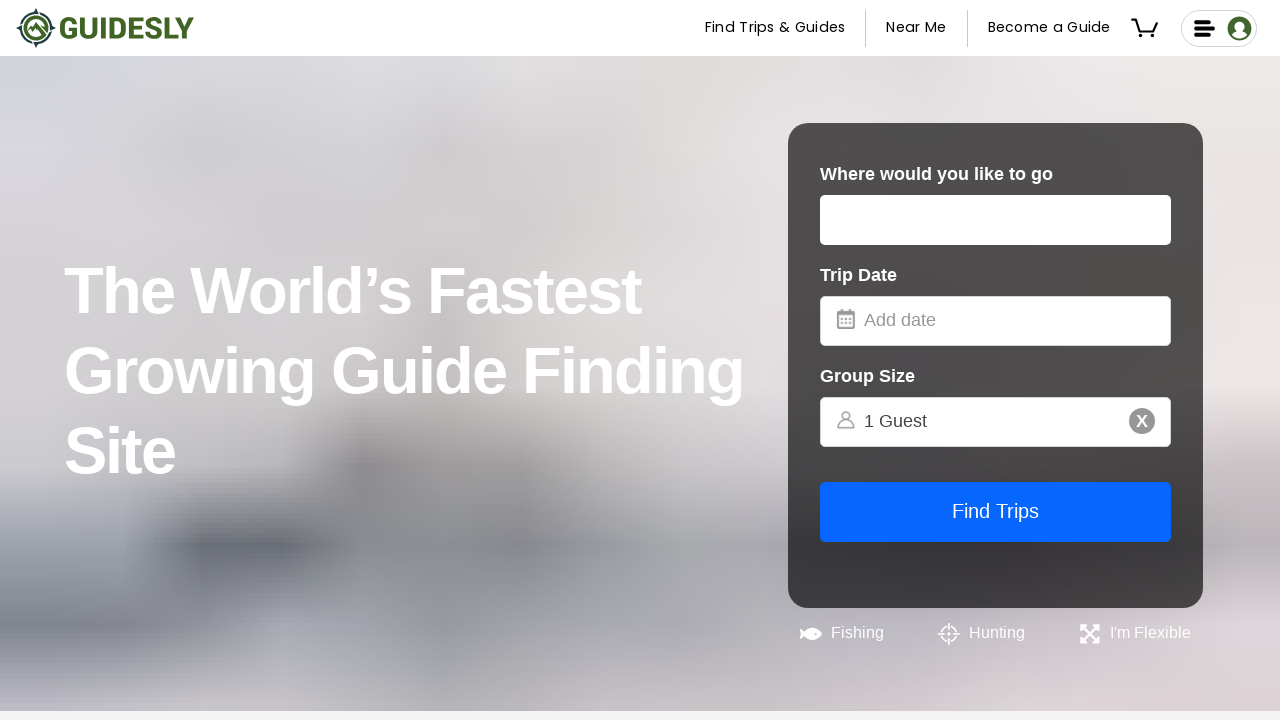

Navigated to guide bio page for Tuna Wahoo Charters
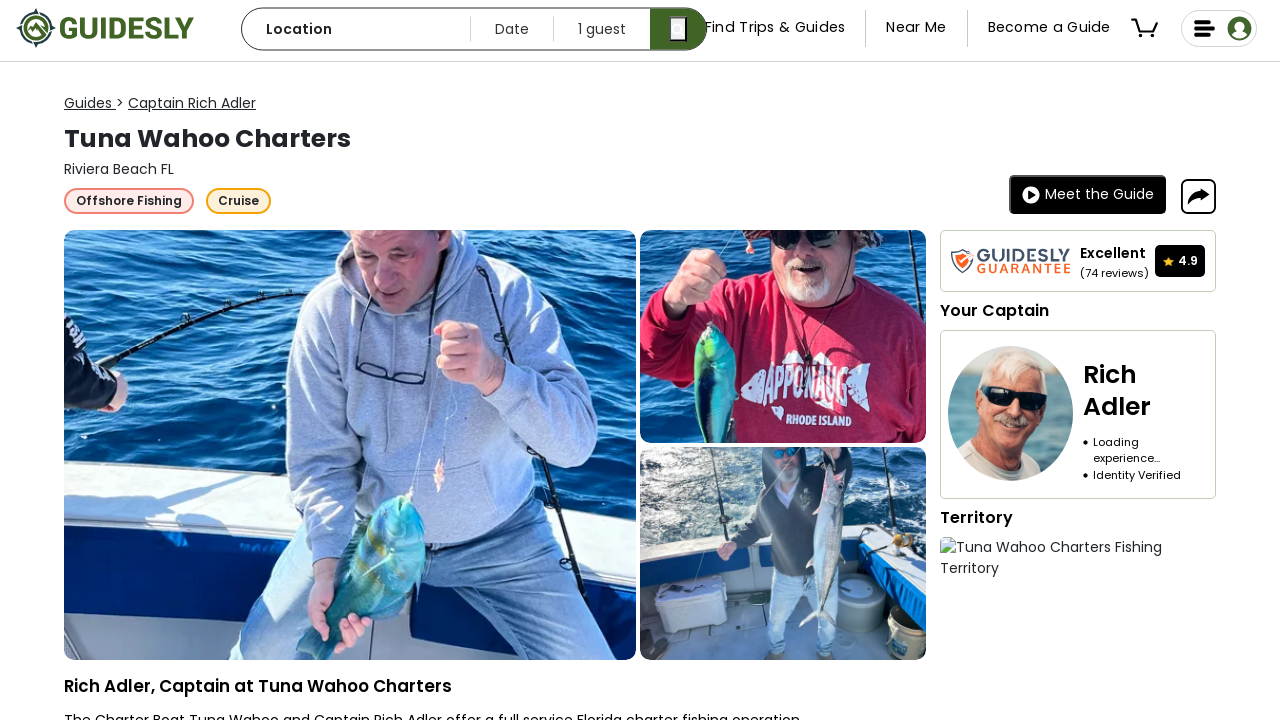

Guide bio page loaded (network idle)
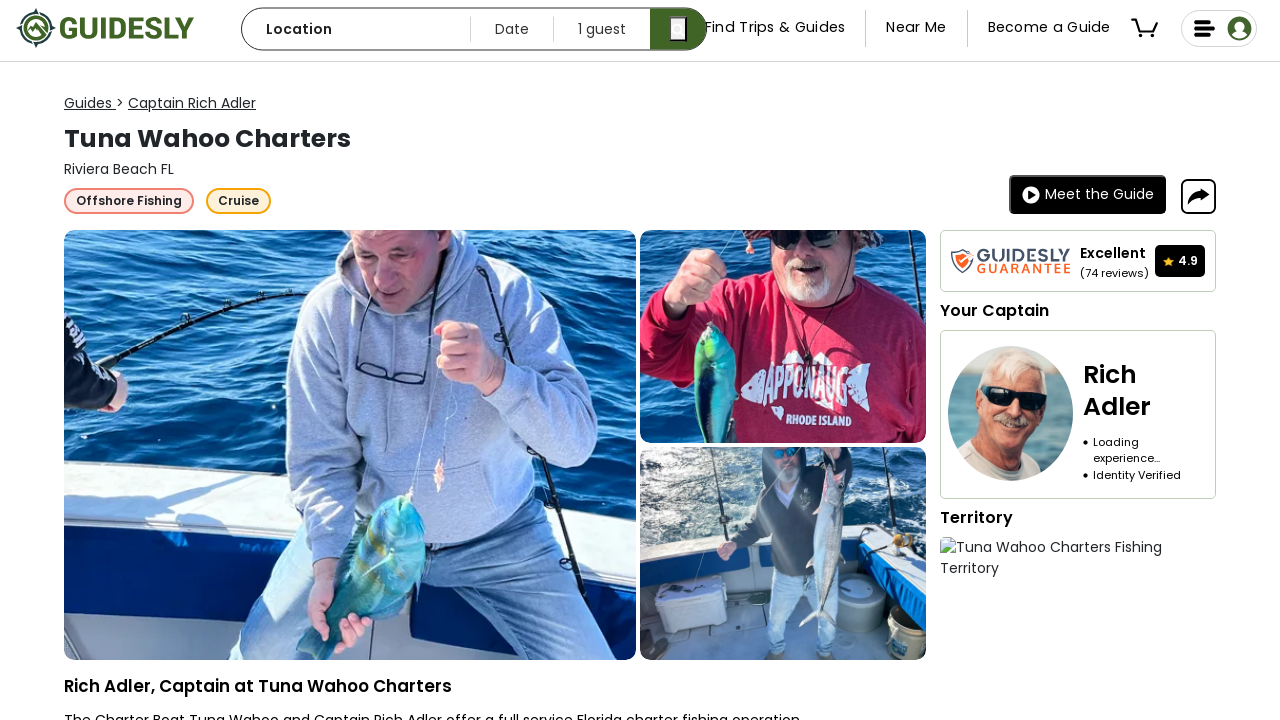

Scrolled to bottom of guide bio page
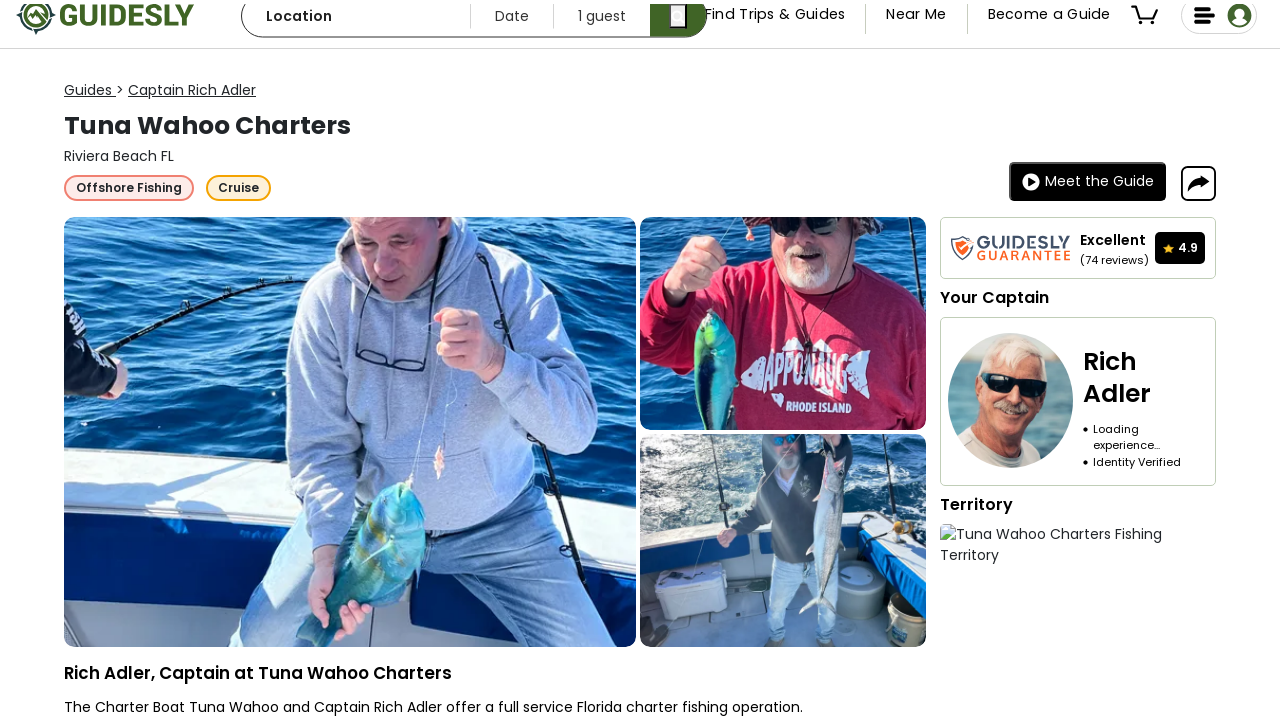

Waited 2 seconds for content to load on guide bio page
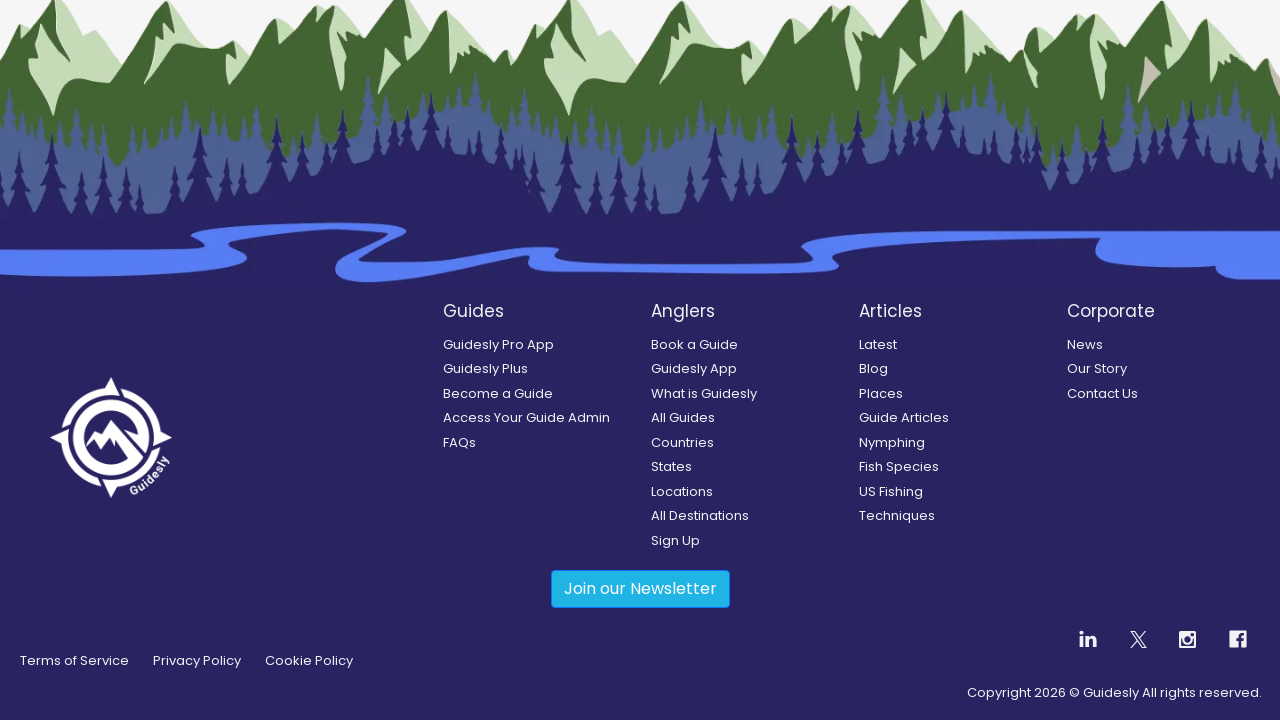

Scrolled back to top of guide bio page
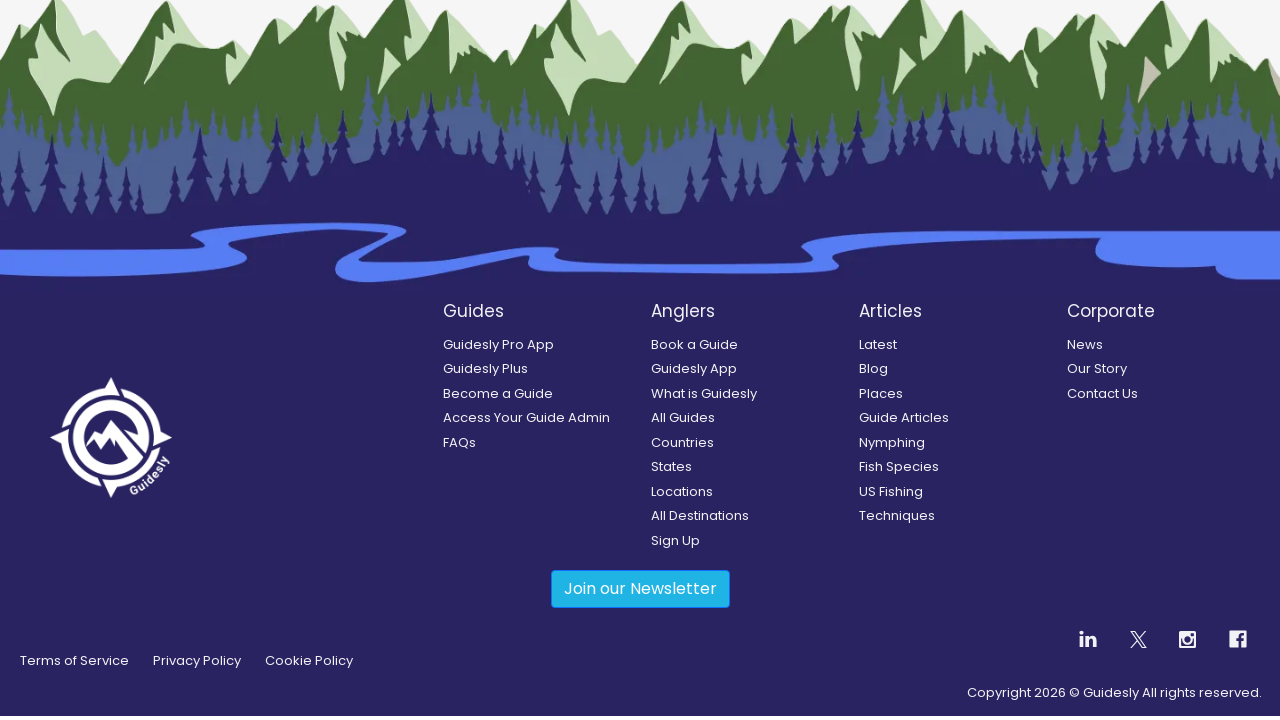

Waited 1 second after scrolling to top of guide bio page
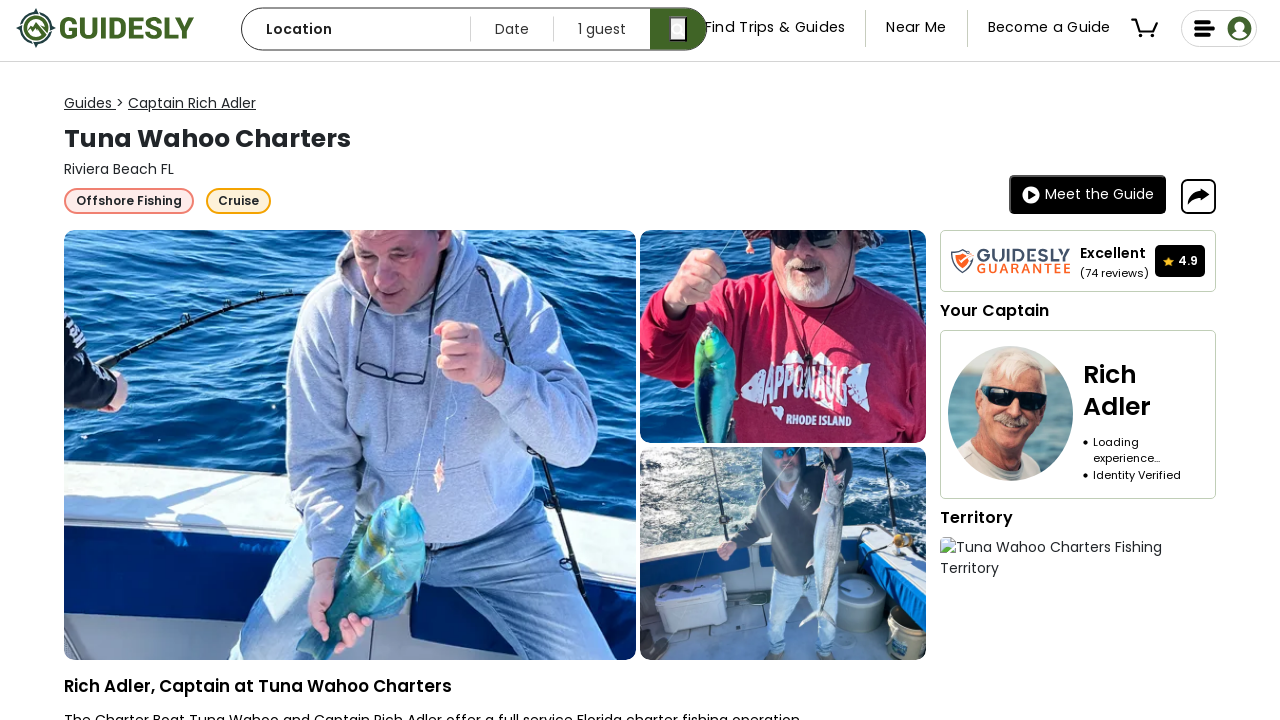

Navigated to search results page for Tambaram, Tamil Nadu
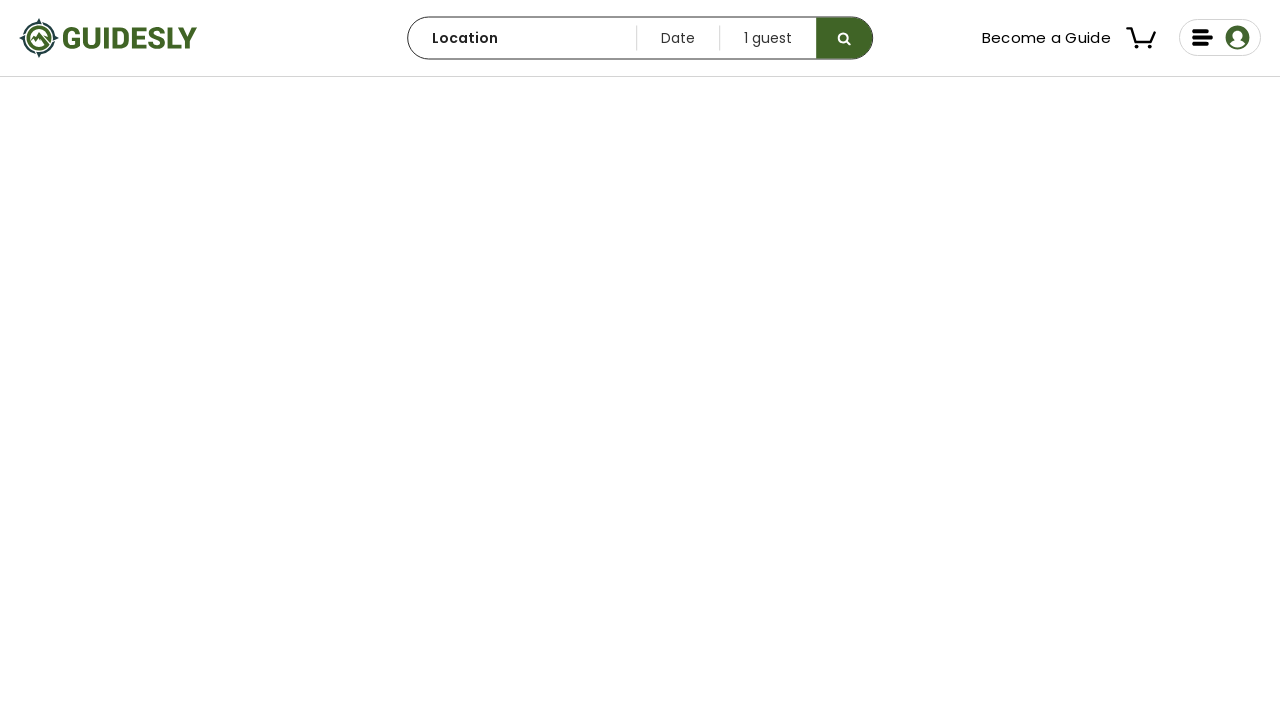

Search results page loaded (network idle)
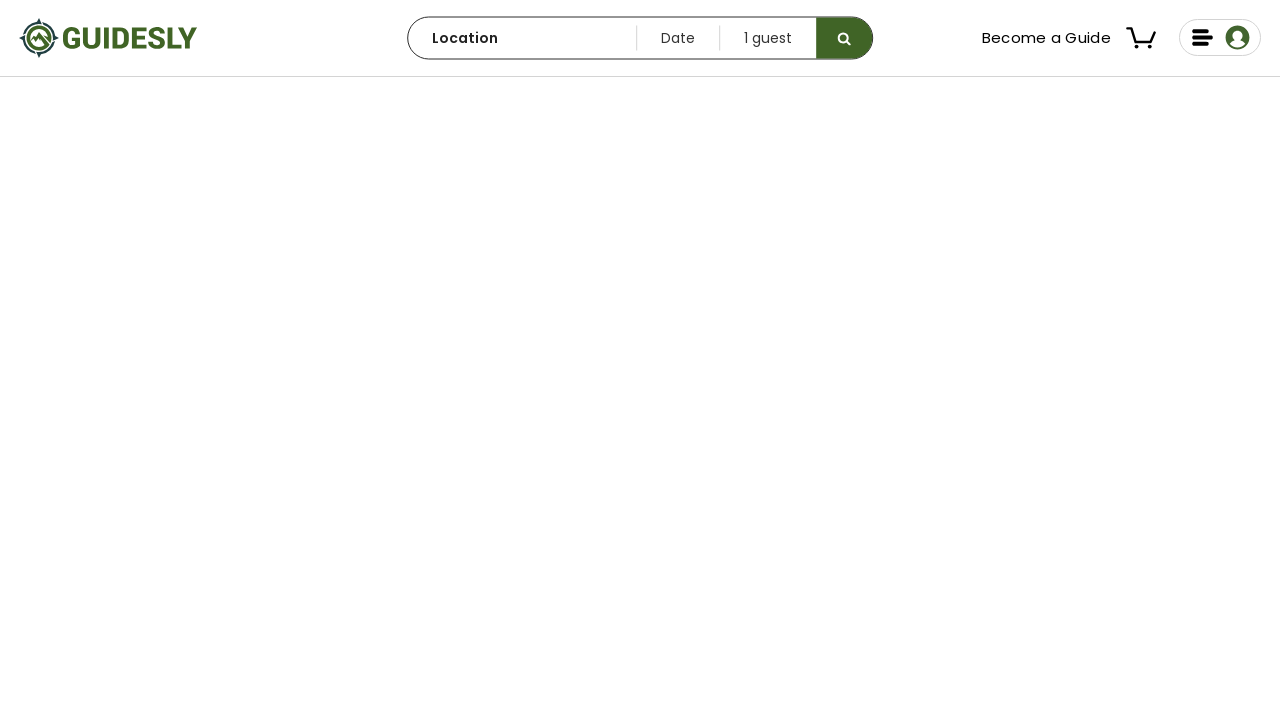

Scrolled to bottom of search results page
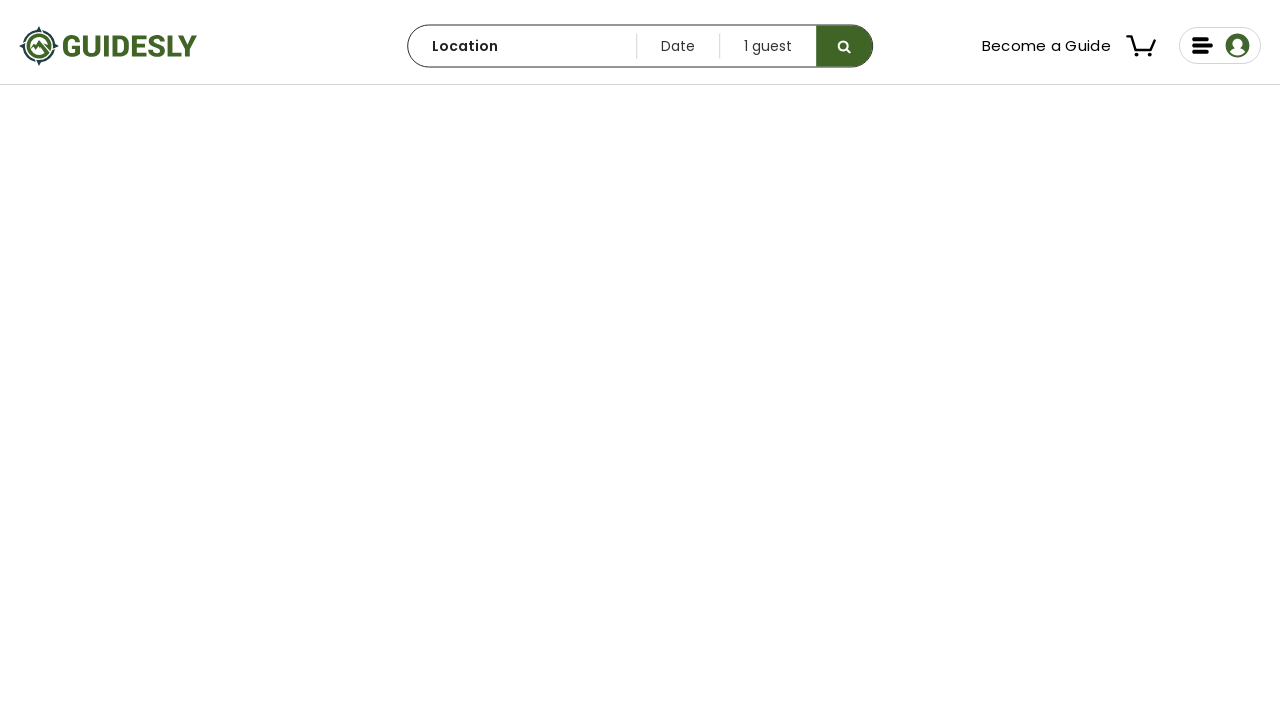

Waited 2 seconds for search results to fully load
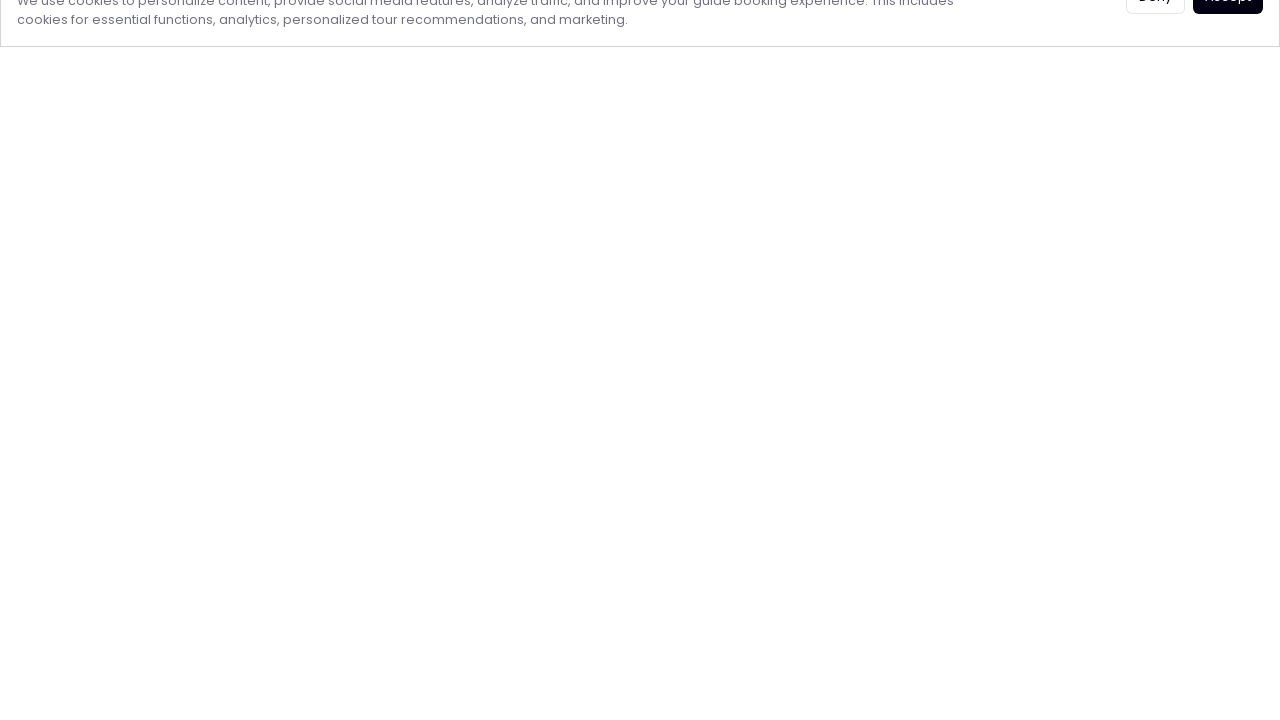

Scrolled back to top of search results page
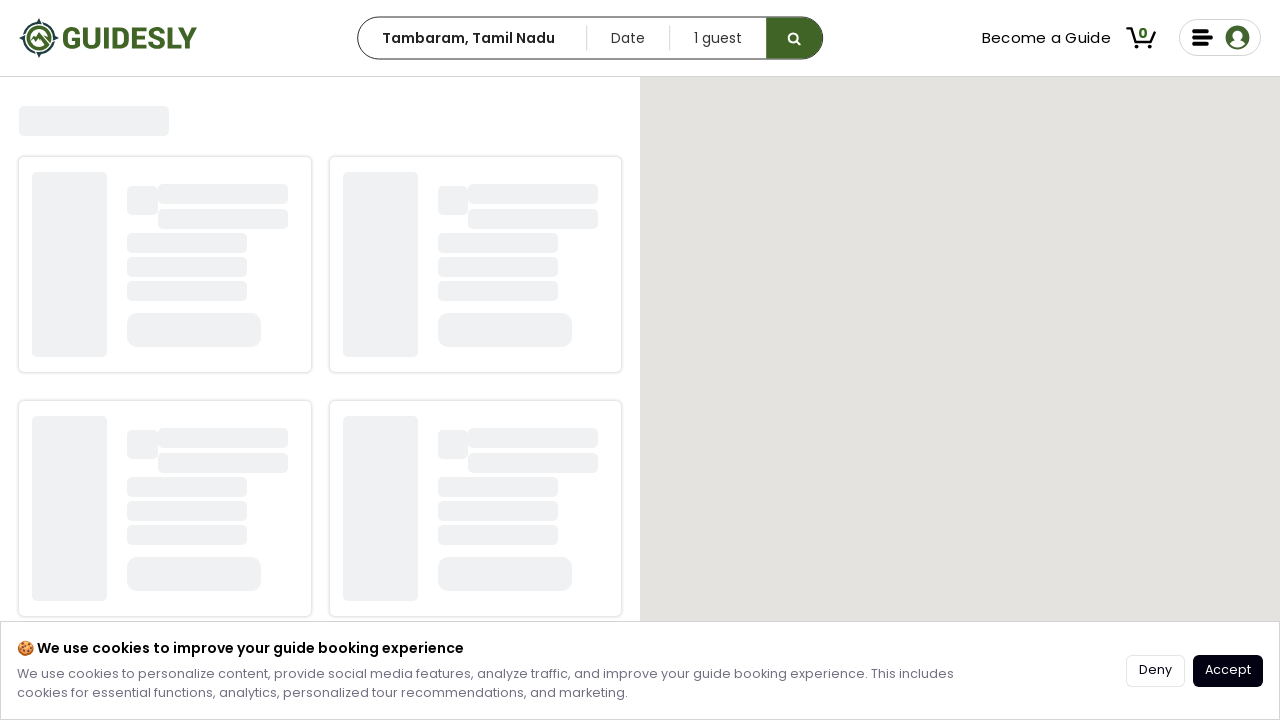

Waited 1 second after scrolling to top of search results page
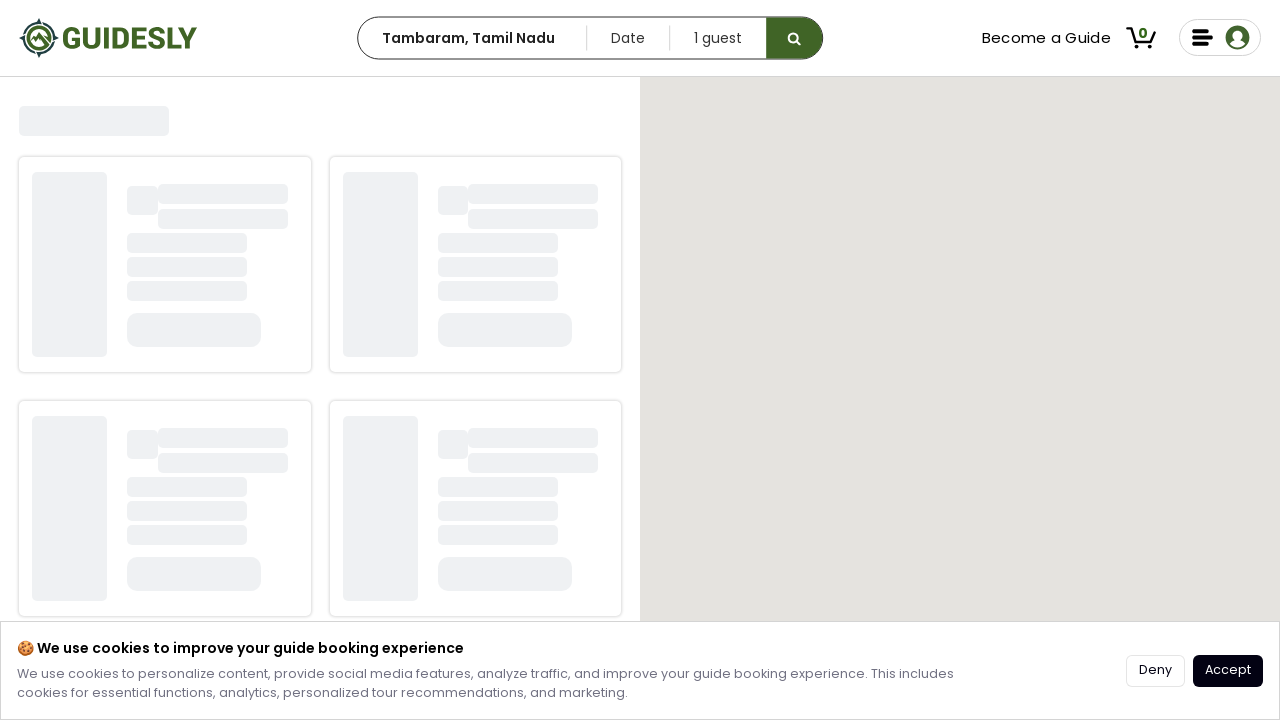

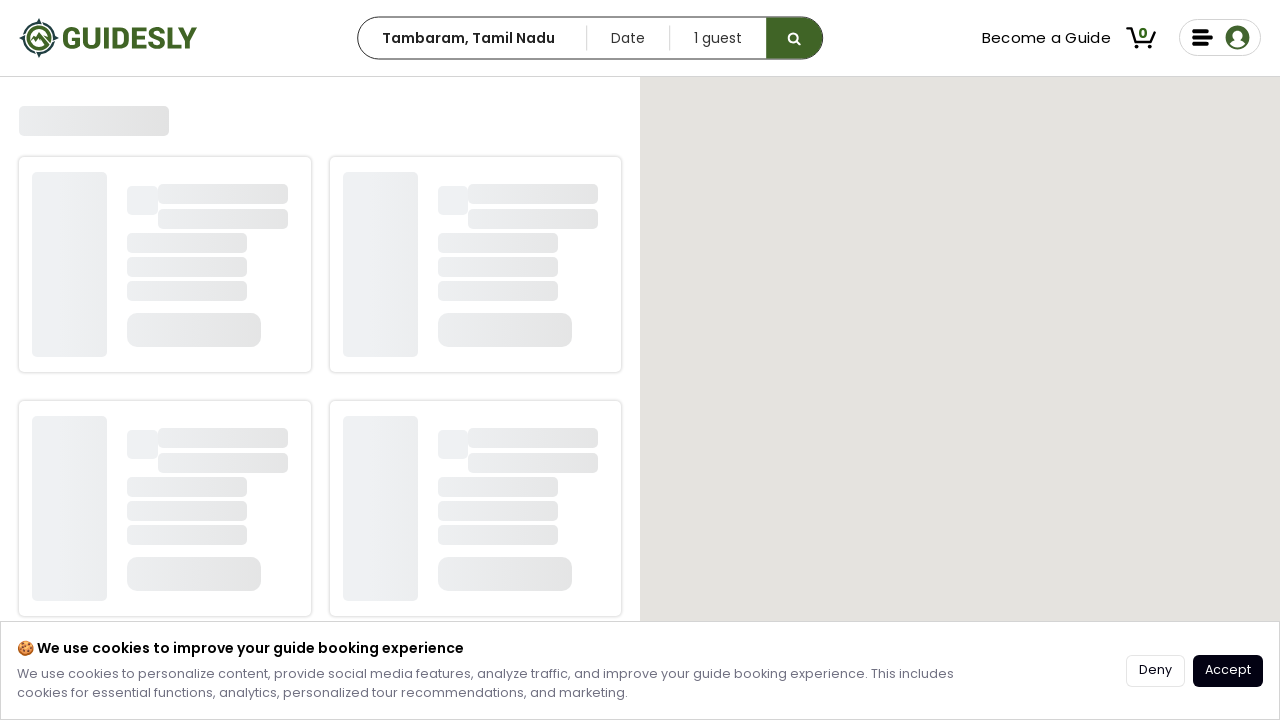